Tests interaction with a dynamically appearing button by waiting for it to become clickable and then clicking it.

Starting URL: https://demoqa.com/dynamic-properties

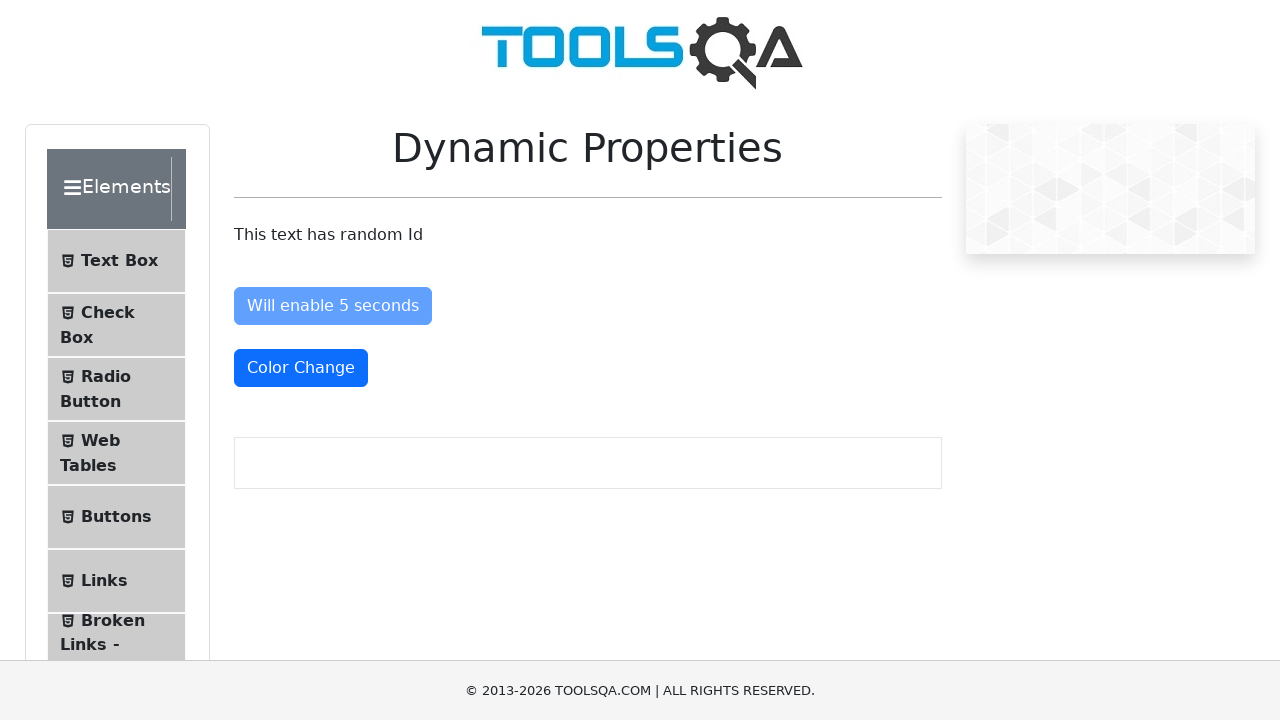

Waited for dynamically appearing button with ID 'visibleAfter' to become visible
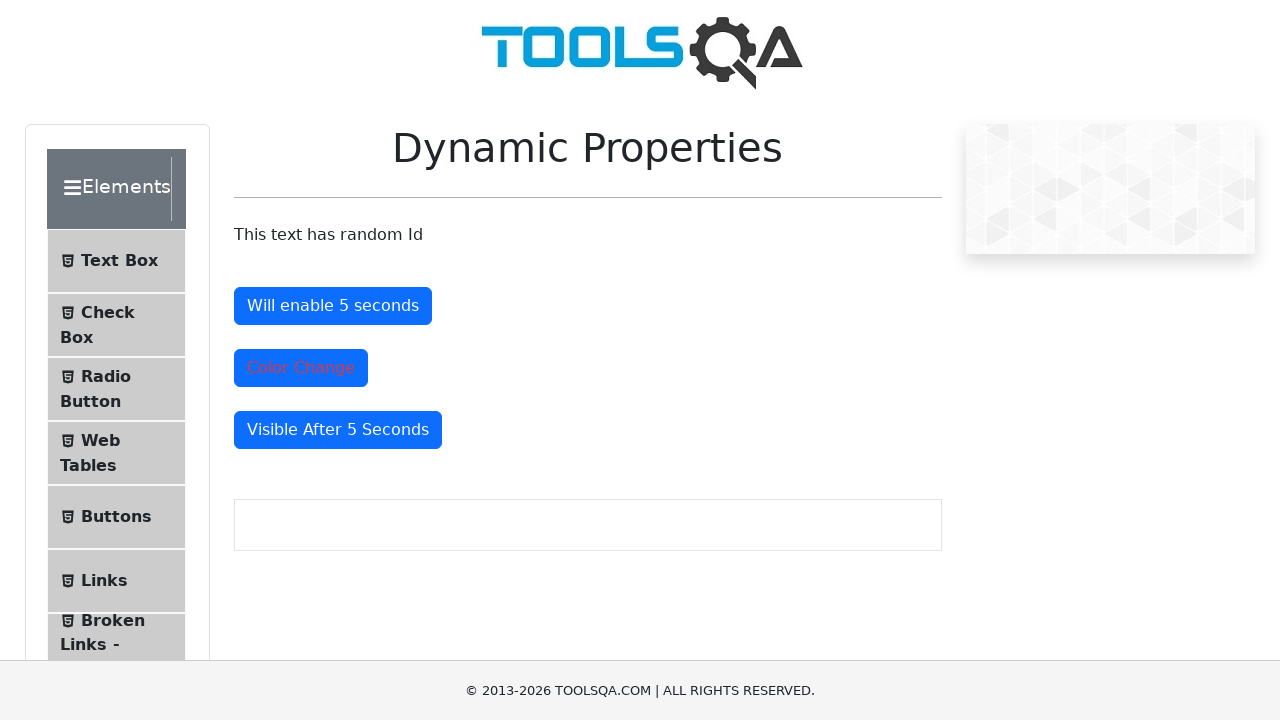

Clicked the dynamically appearing button at (338, 430) on #visibleAfter
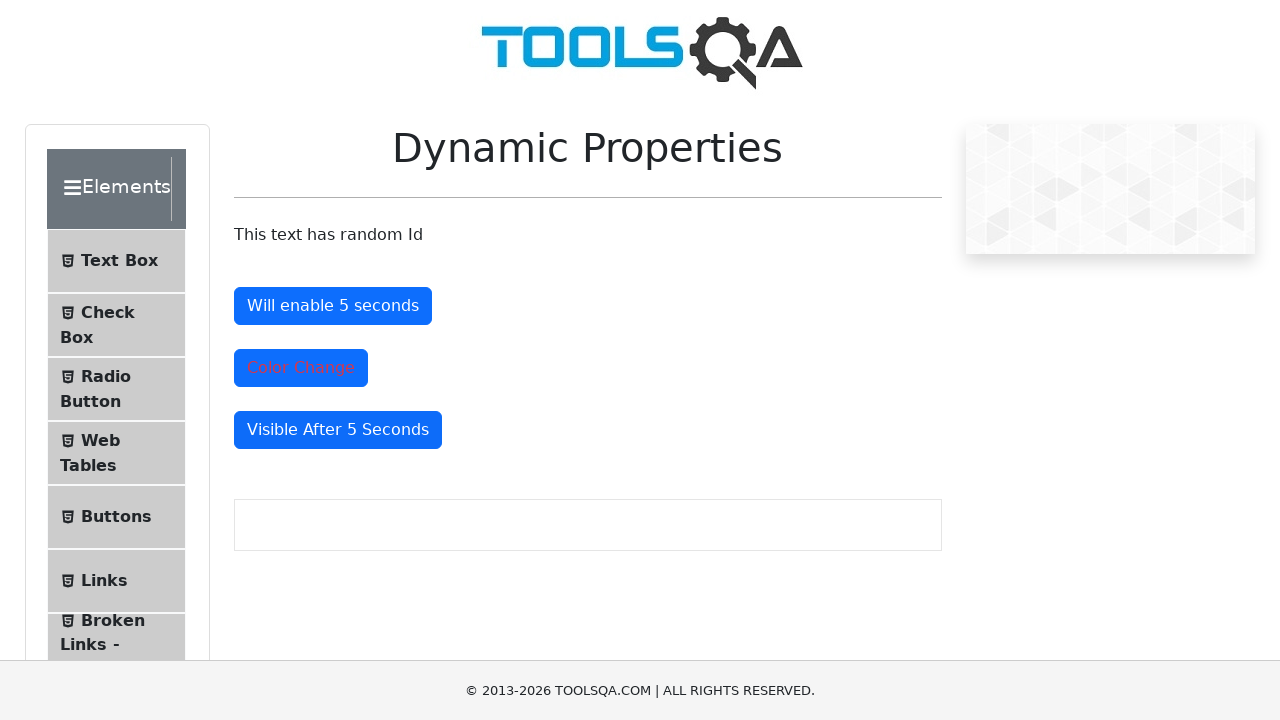

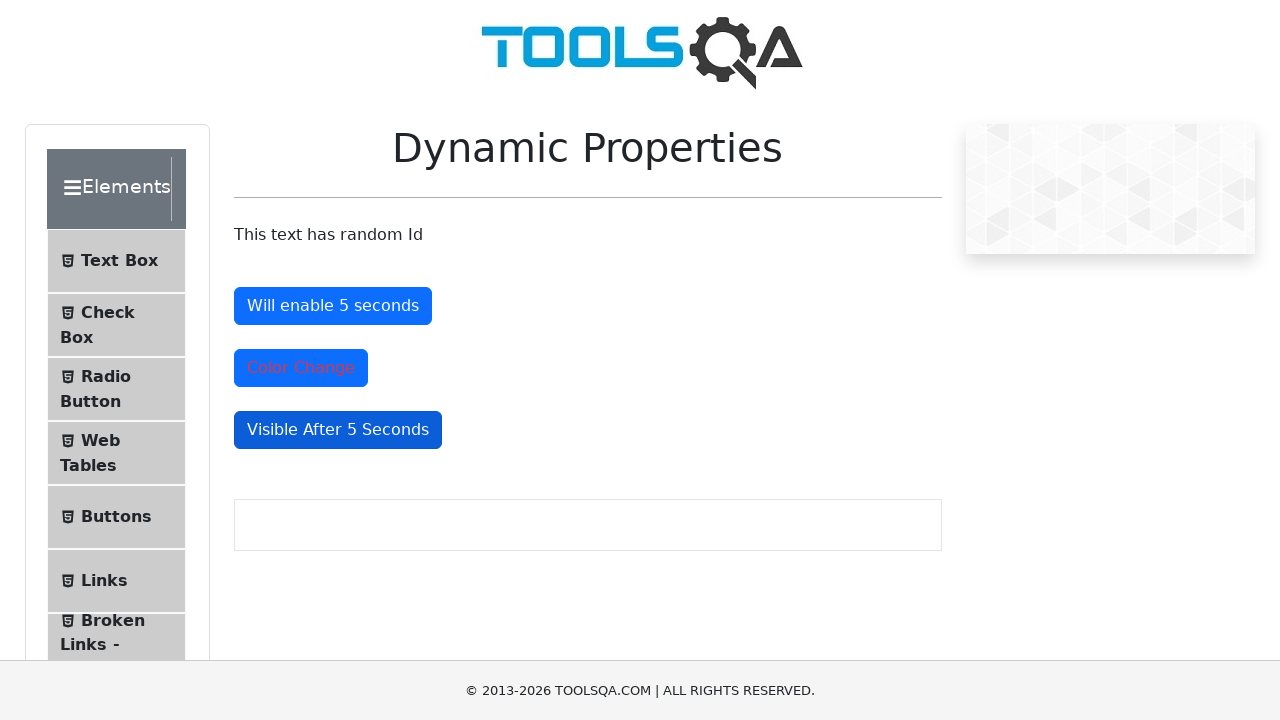